Navigates to NDTV news website and verifies the page loads successfully

Starting URL: http://ndtv.com

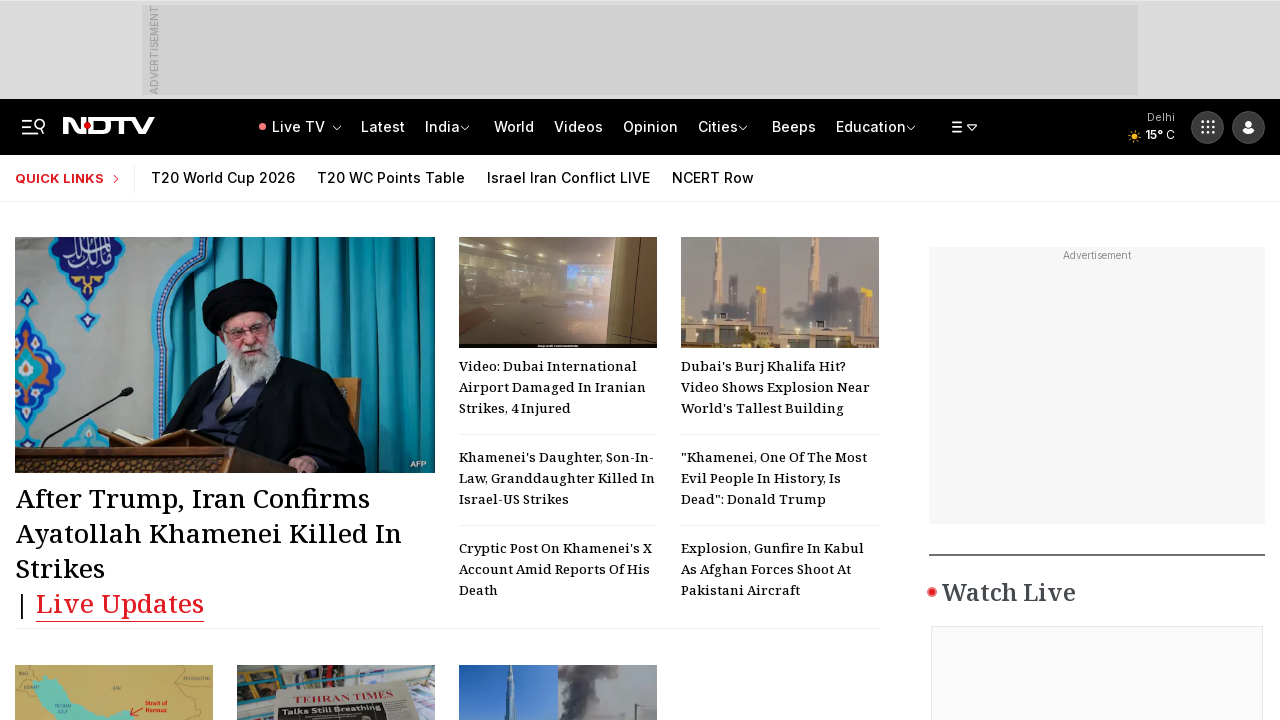

Waited for page to reach domcontentloaded state
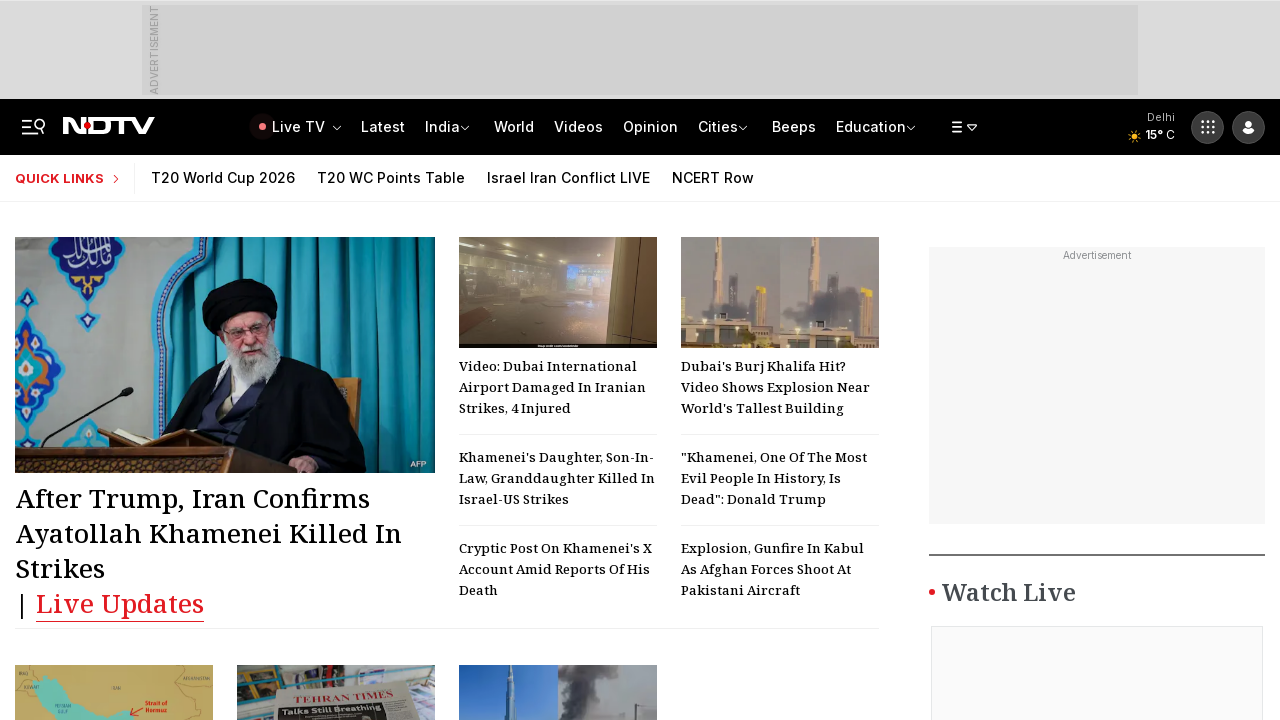

Retrieved page title to verify successful load
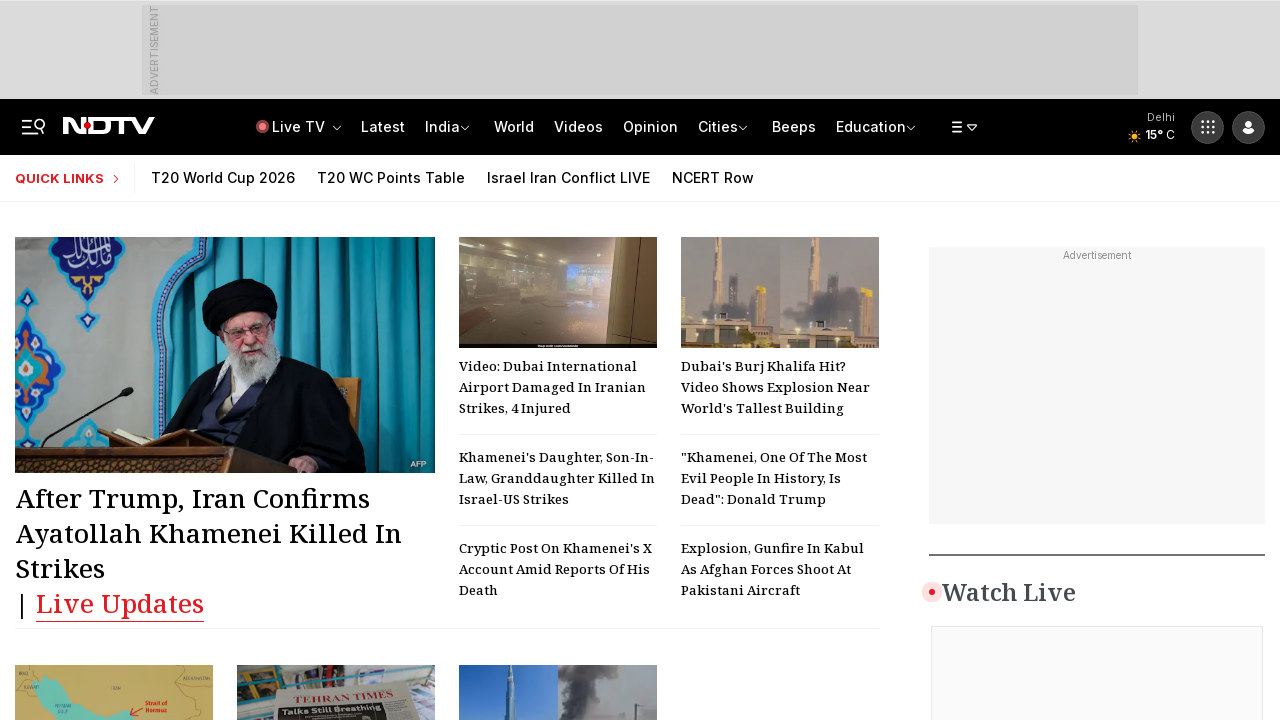

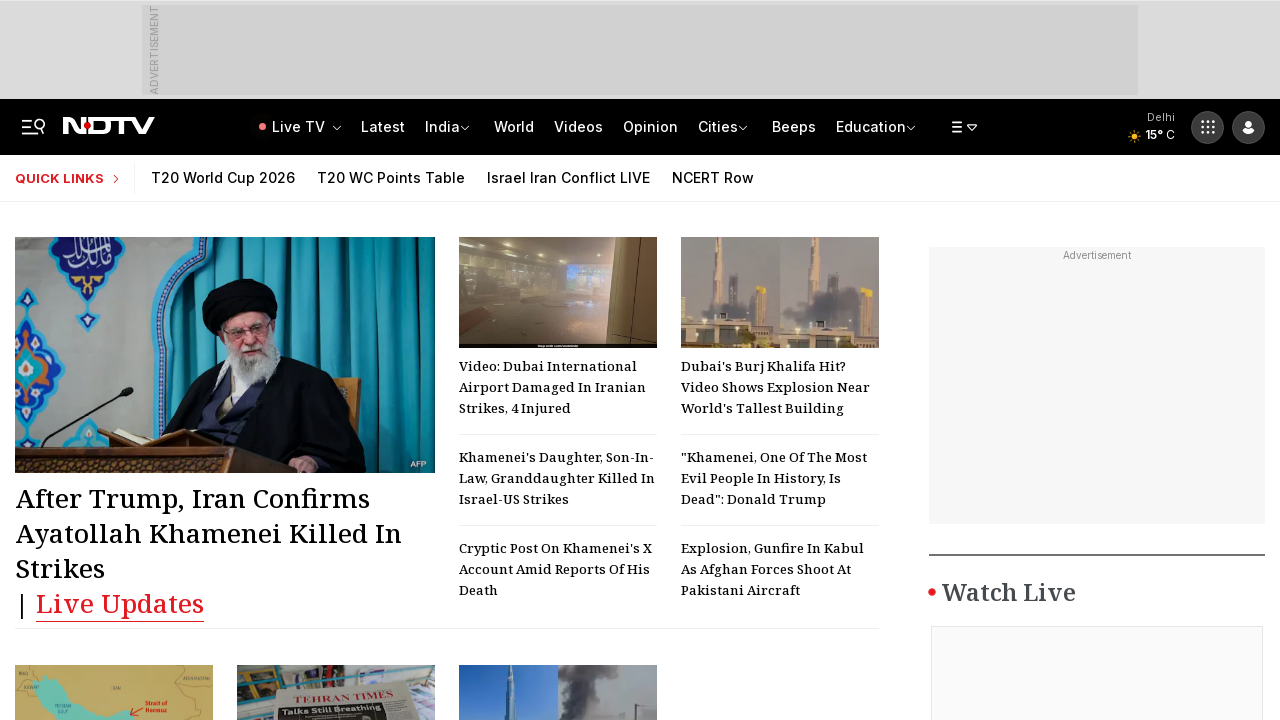